Tests deleting an incomplete todo item by hovering and clicking the destroy button

Starting URL: https://todomvc.com/examples/react/dist/

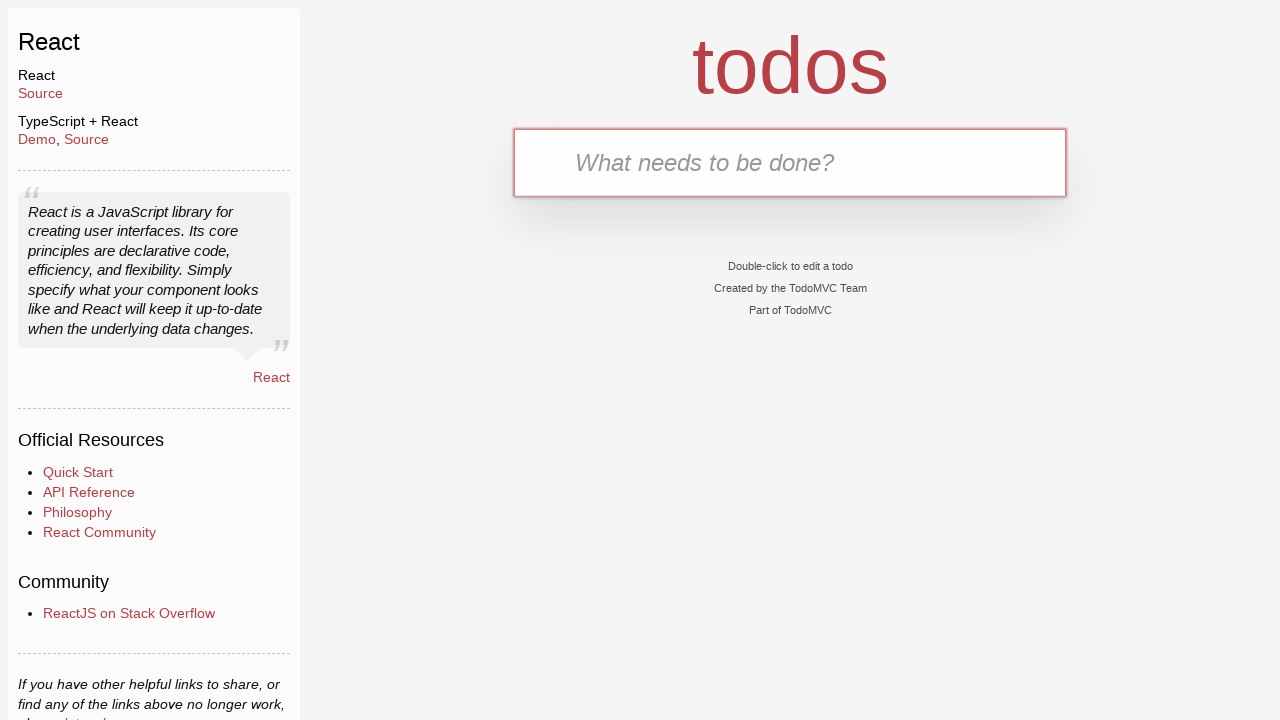

Filled new todo input with 'test1' on .new-todo
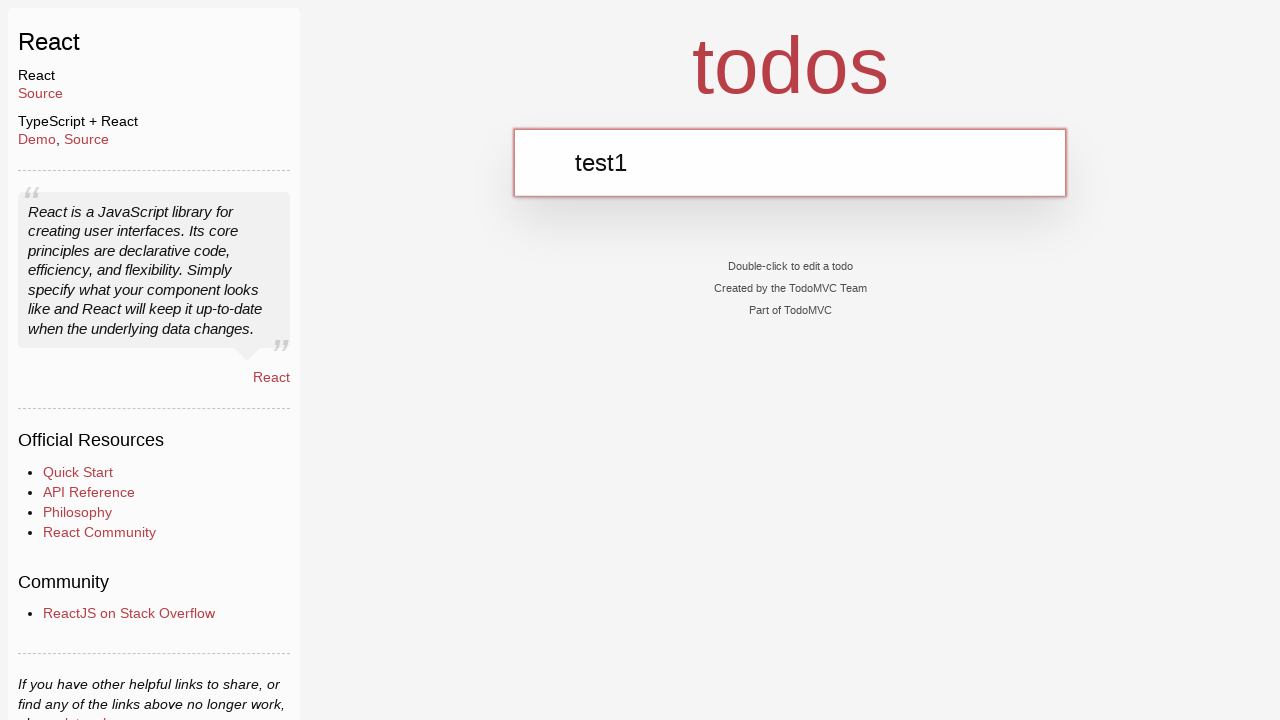

Pressed Enter to add todo item on .new-todo
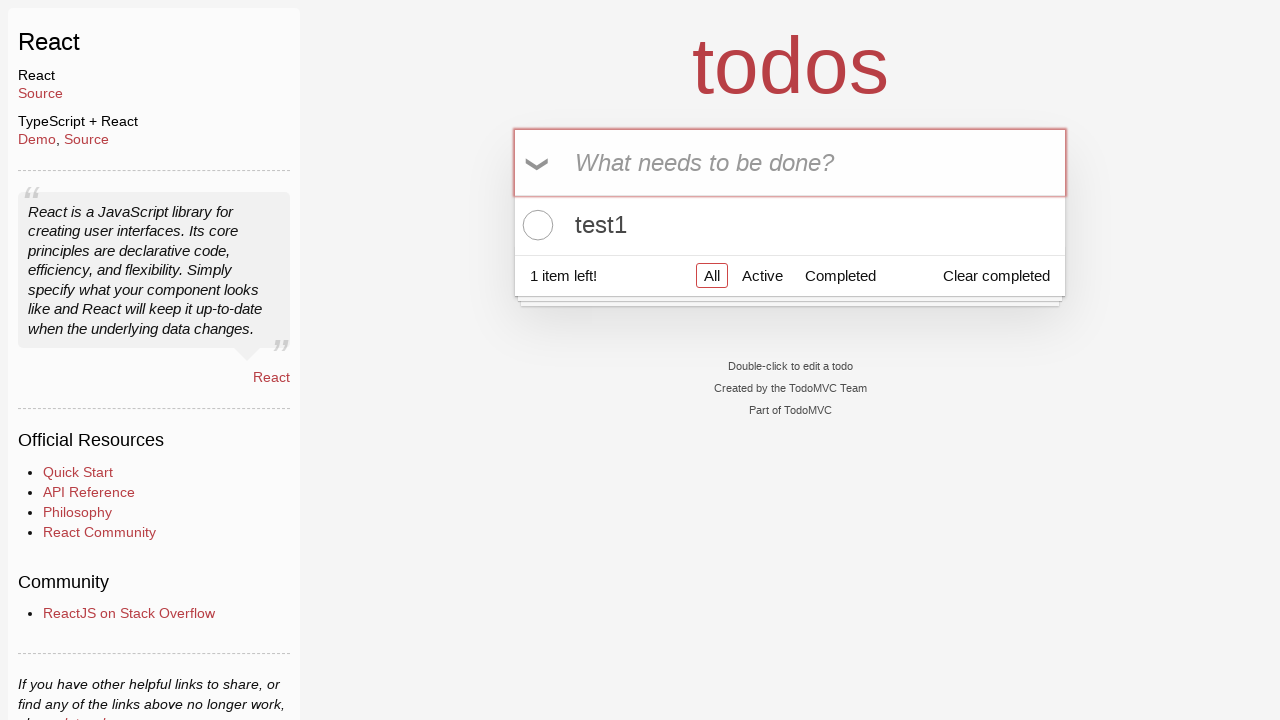

Hovered over todo item to reveal delete button at (790, 225) on .todo-list li
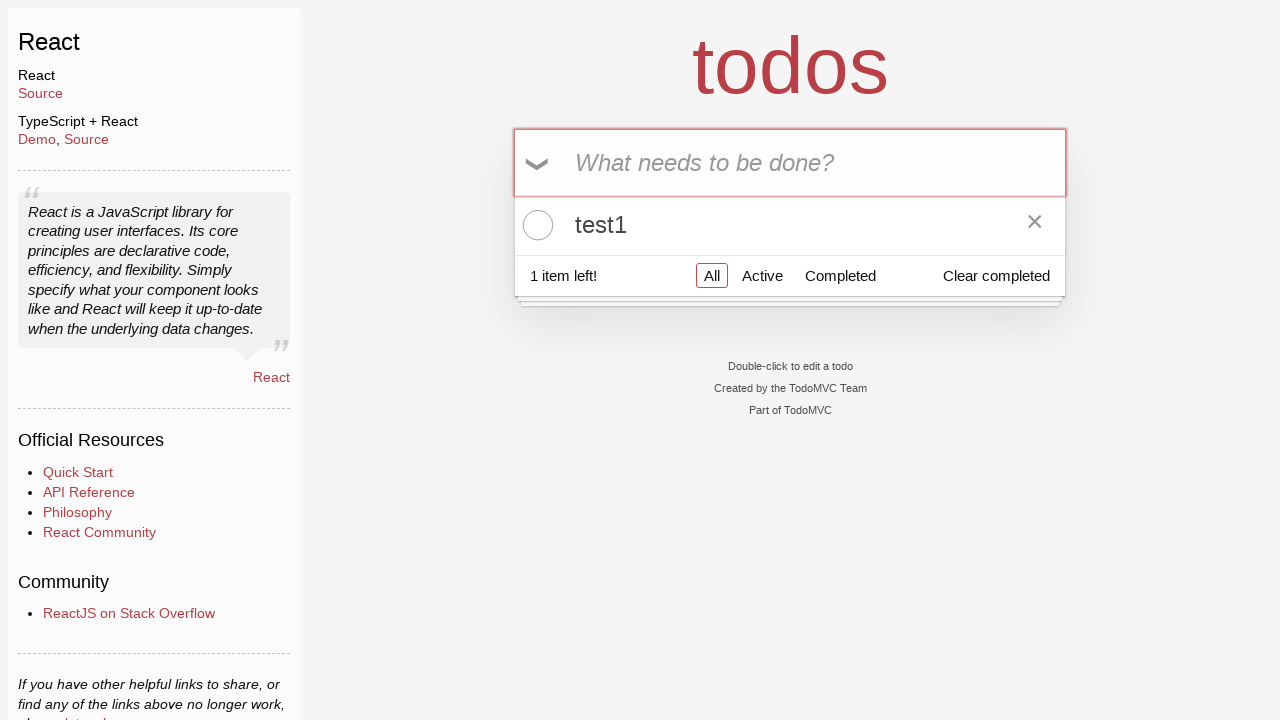

Clicked destroy button to delete incomplete todo item at (1035, 225) on .todo-list li .destroy
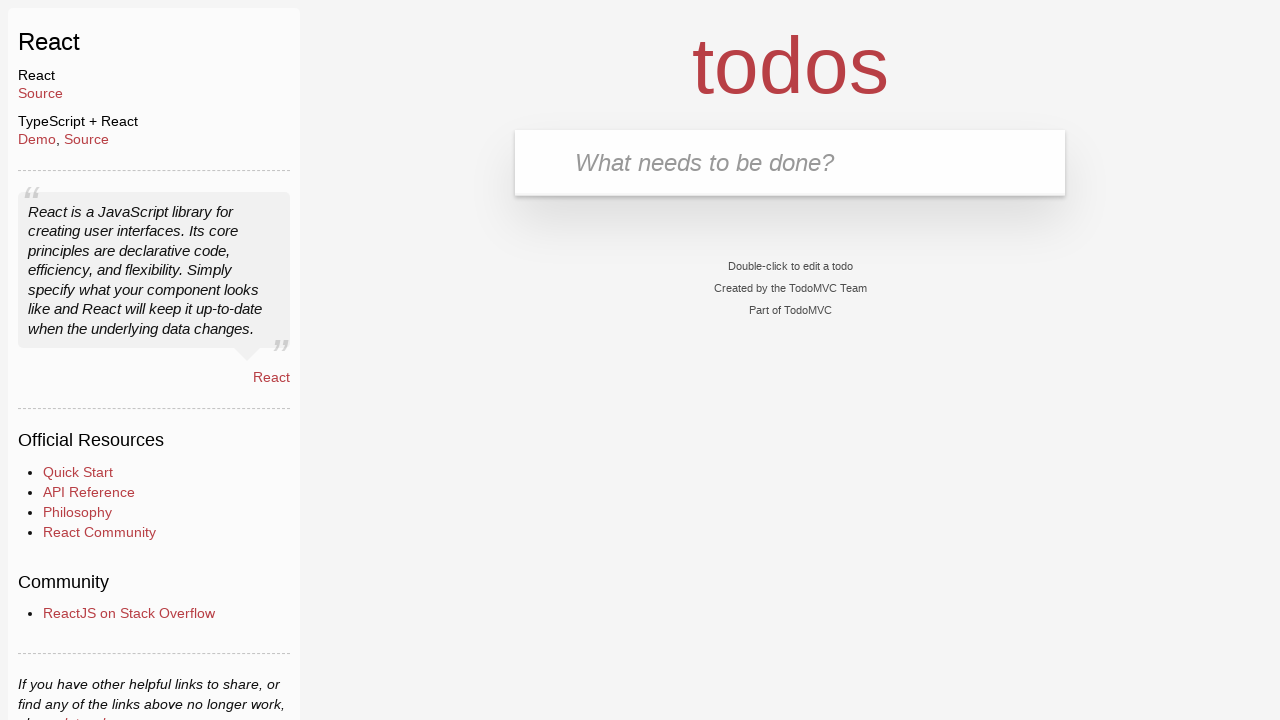

Waited 500ms for deletion animation to complete
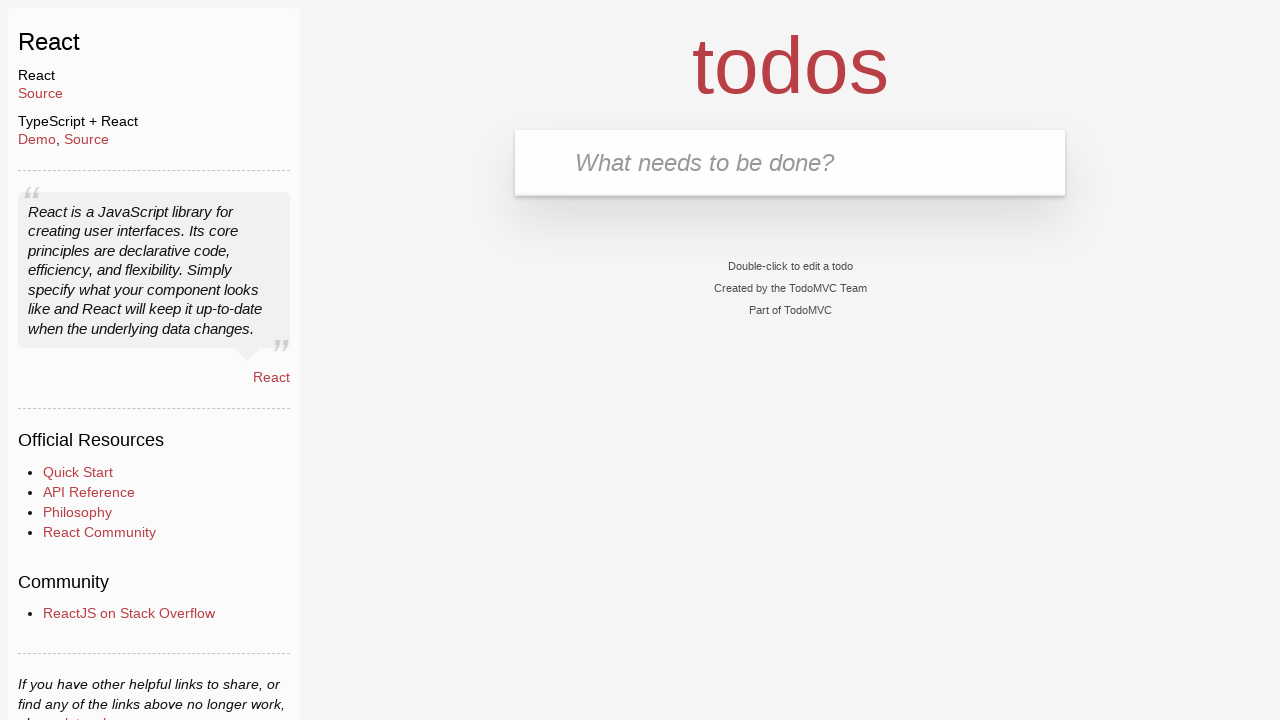

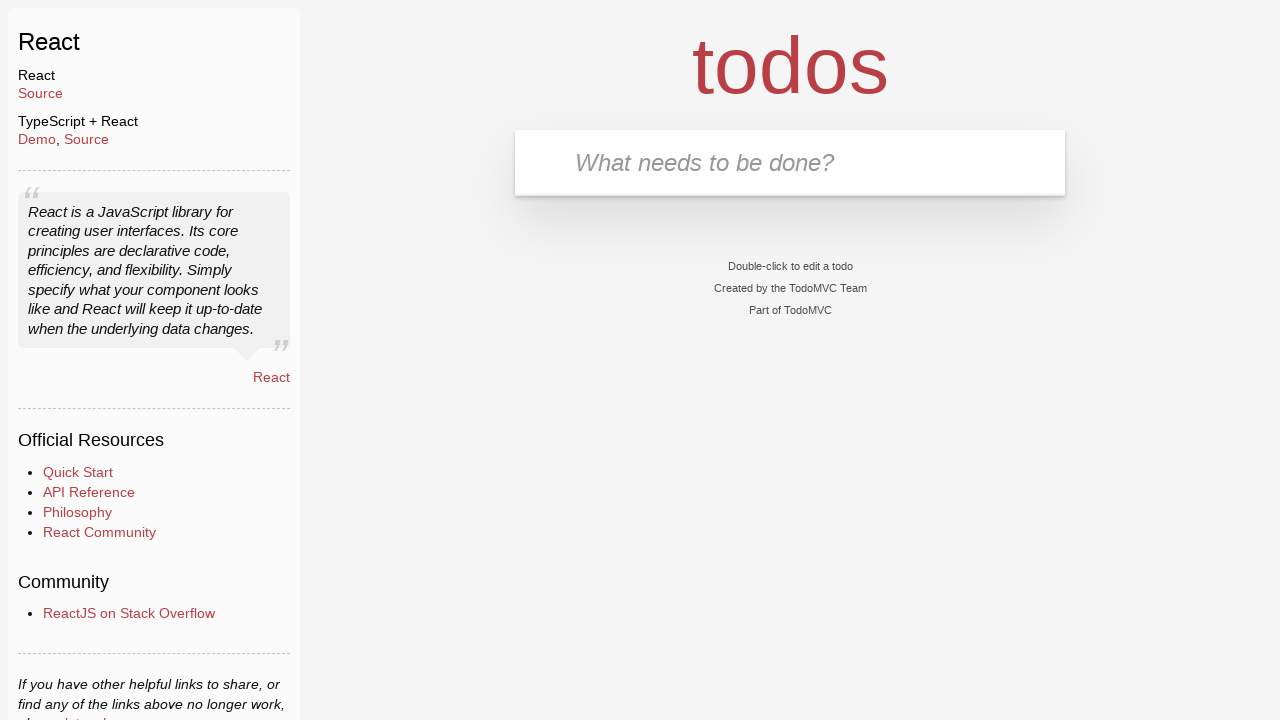